Tests the Indian Railways website by unchecking date selection and interacting with station search fields

Starting URL: https://erail.in/

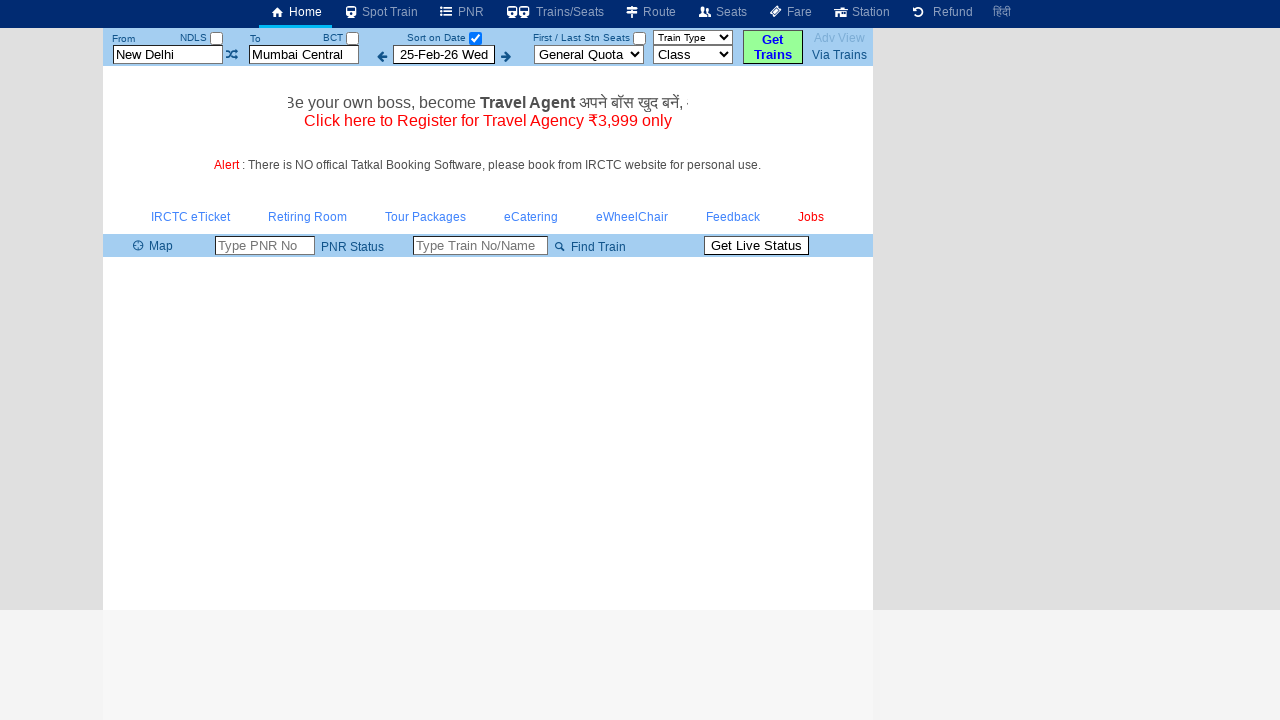

Unchecked the 'Date Only' checkbox at (475, 38) on #chkSelectDateOnly
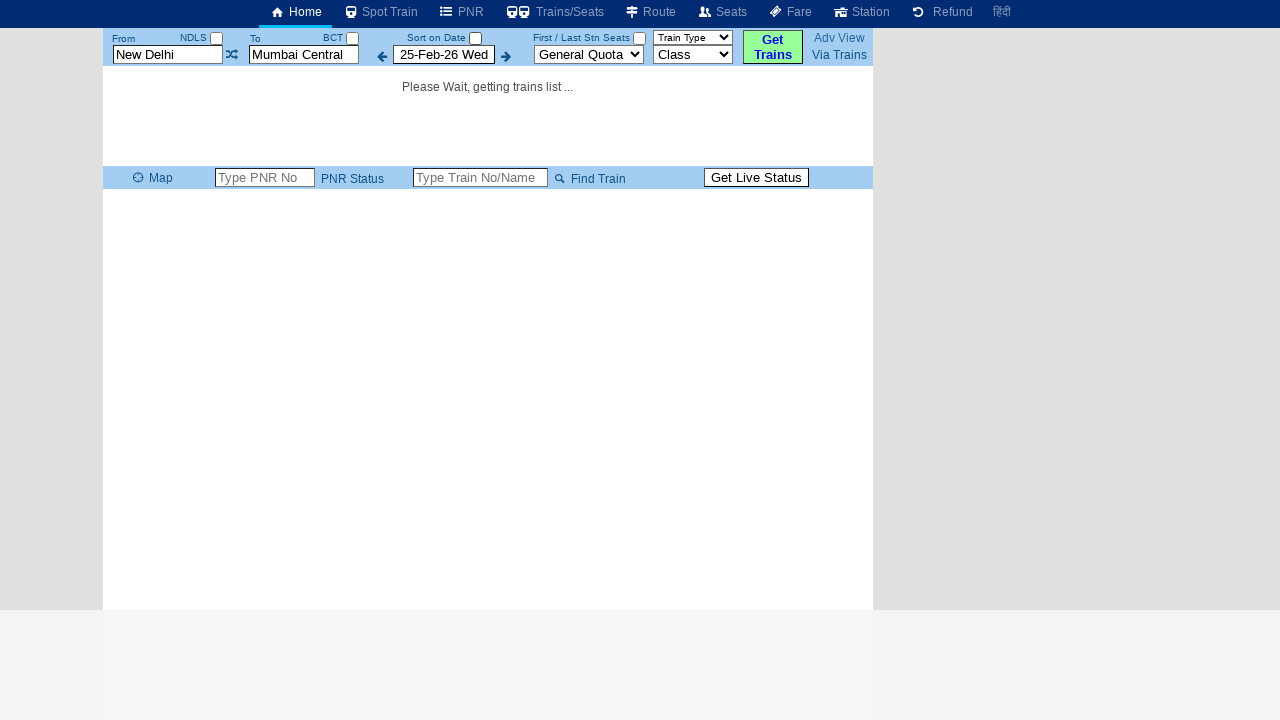

Cleared the source station field on #txtStationFrom
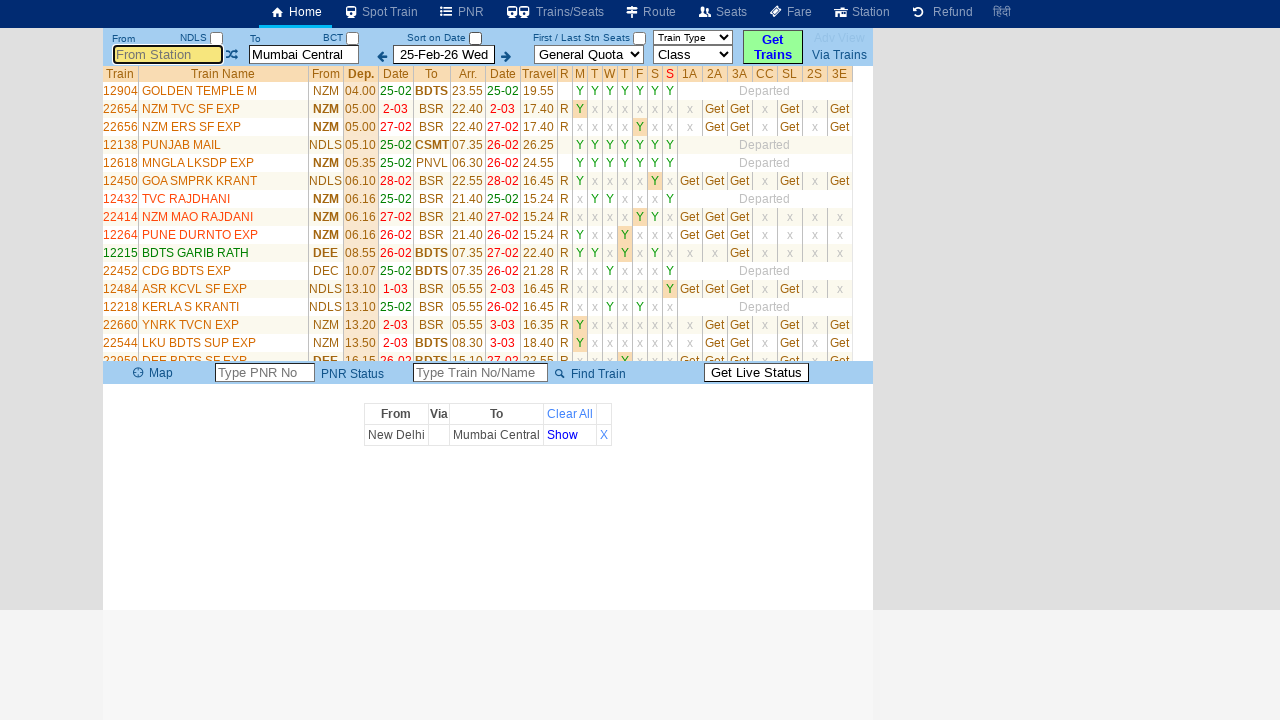

Filled source station field with 'Mumbai Central - BCT' on #txtStationFrom
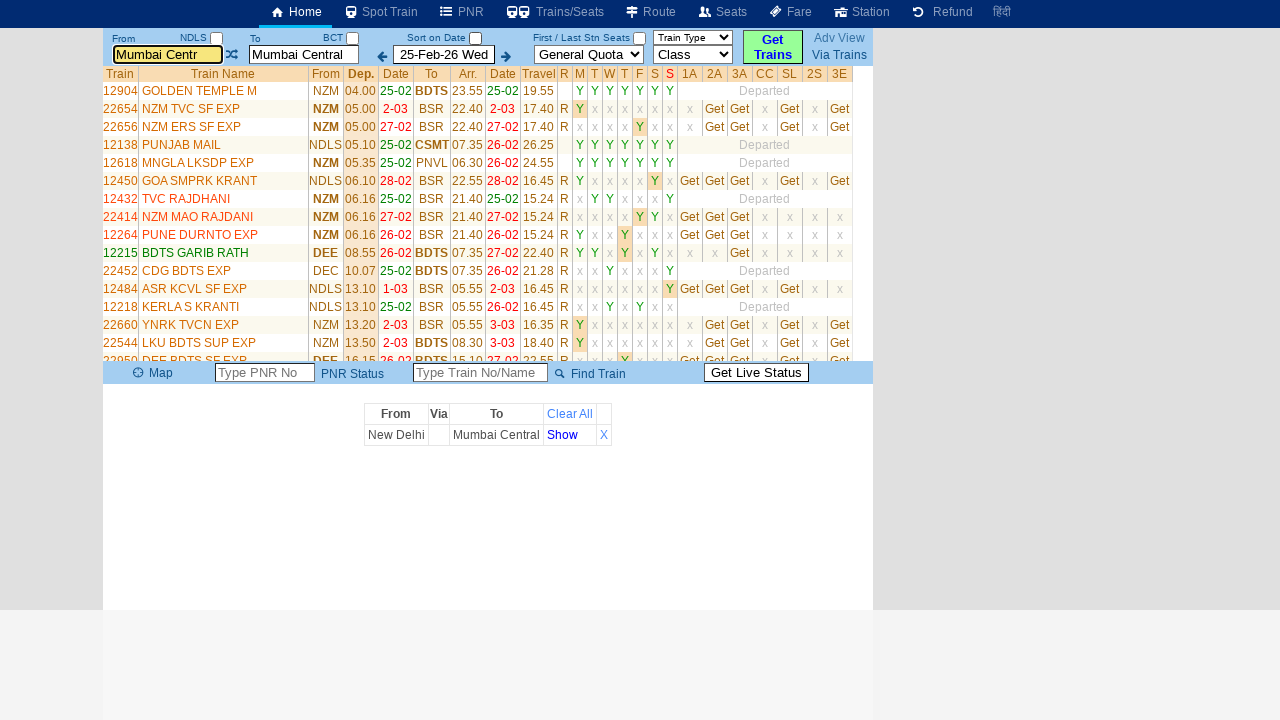

Cleared the destination station field on #txtStationTo
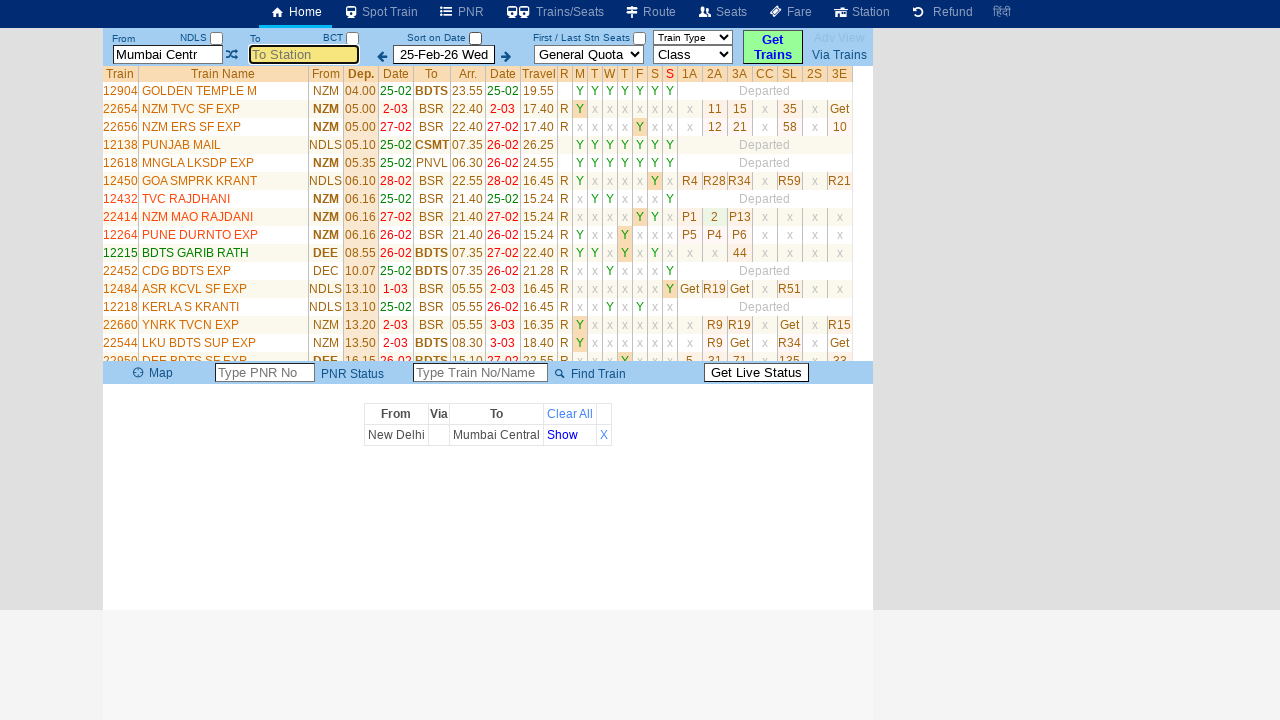

Filled destination station field with 'New Delhi - NDLS' on #txtStationTo
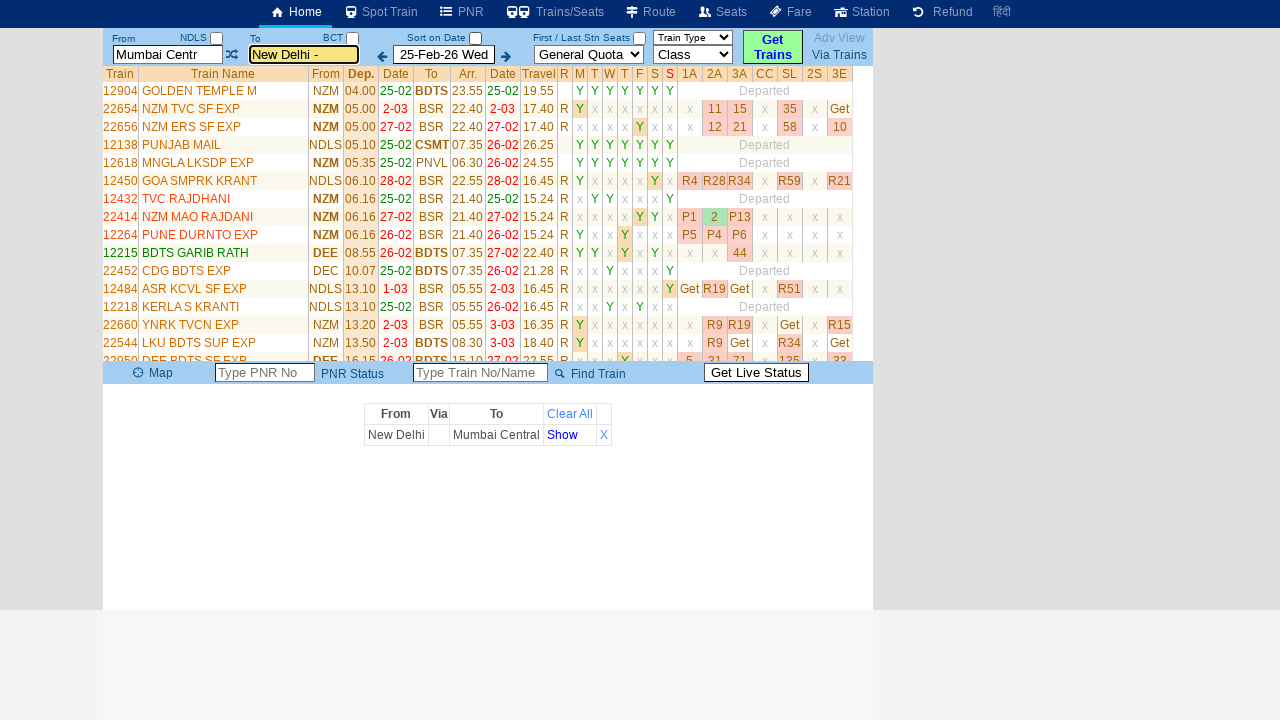

Train results table loaded successfully
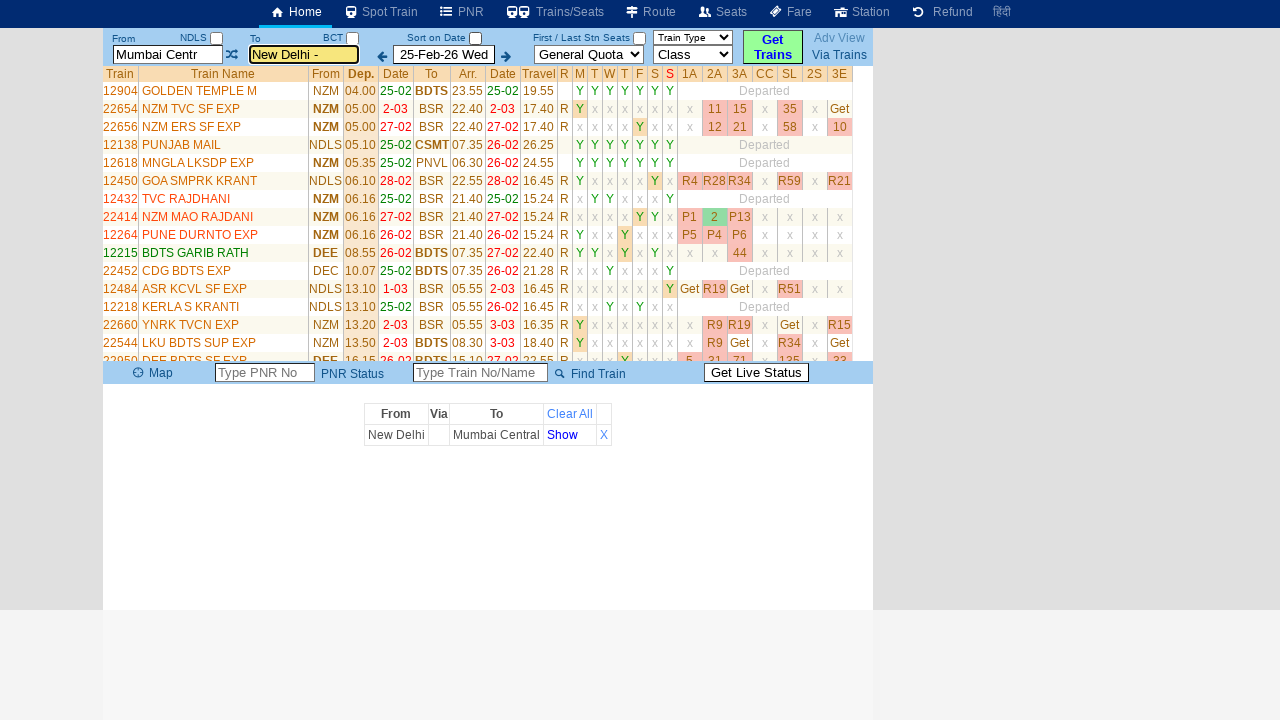

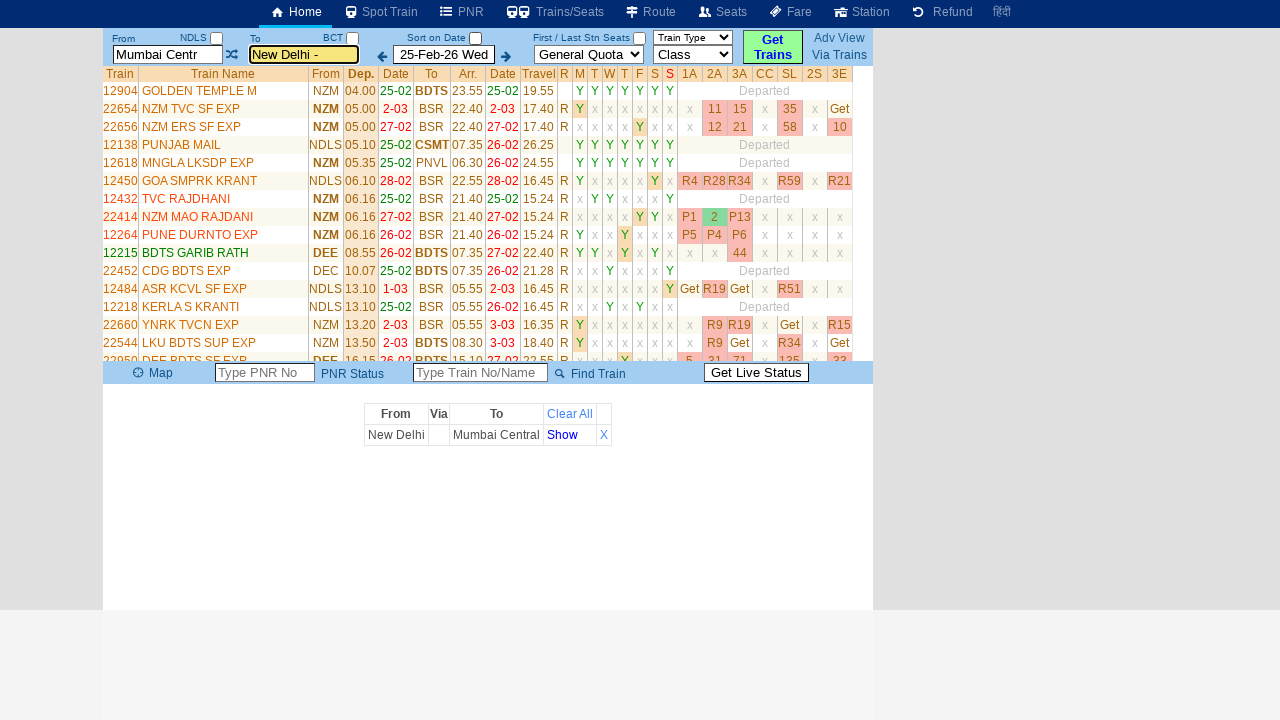